Opens the WCHT website, maximizes the browser window, and then closes it - a simple browser launch test

Starting URL: https://www.wcht.org.uk/

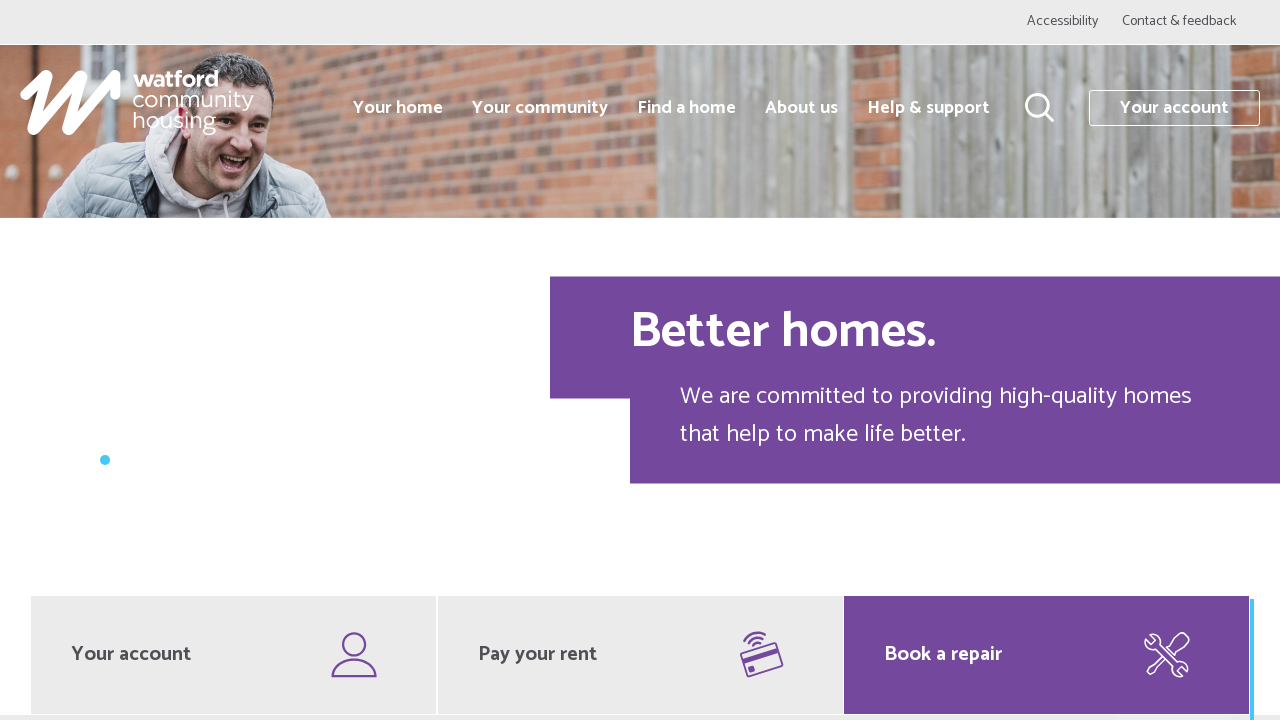

Maximized browser window to full screen
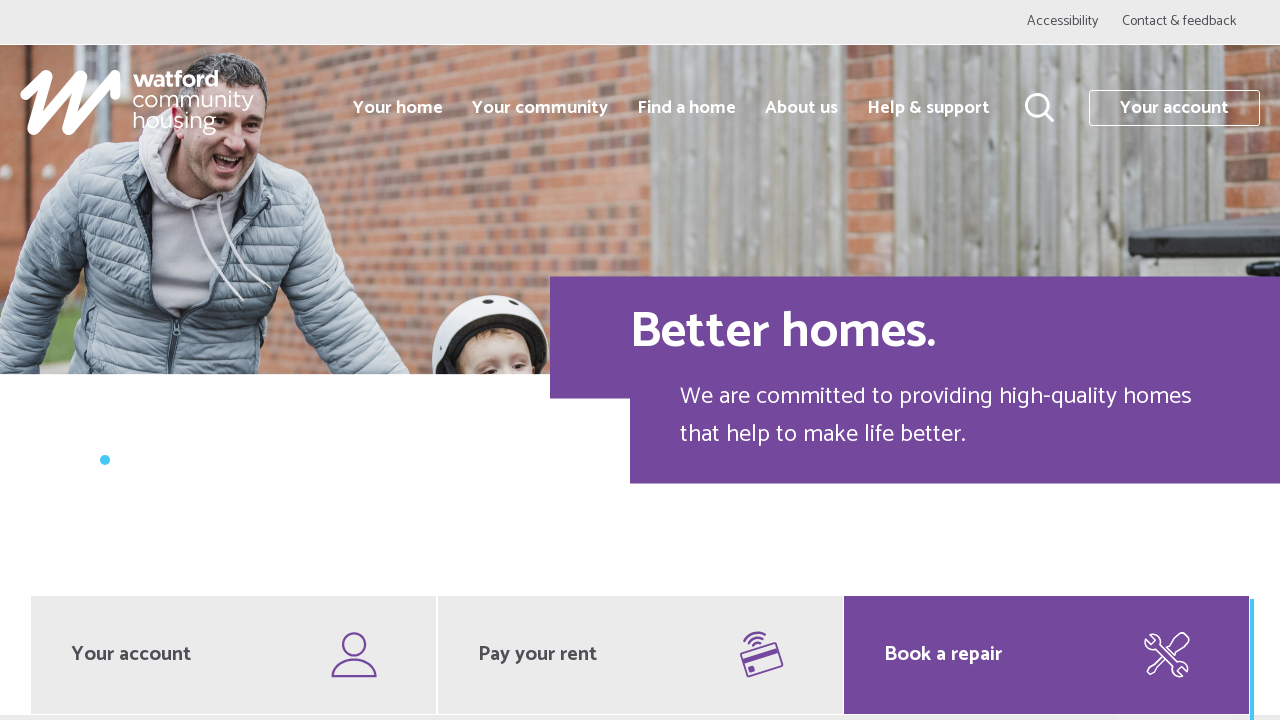

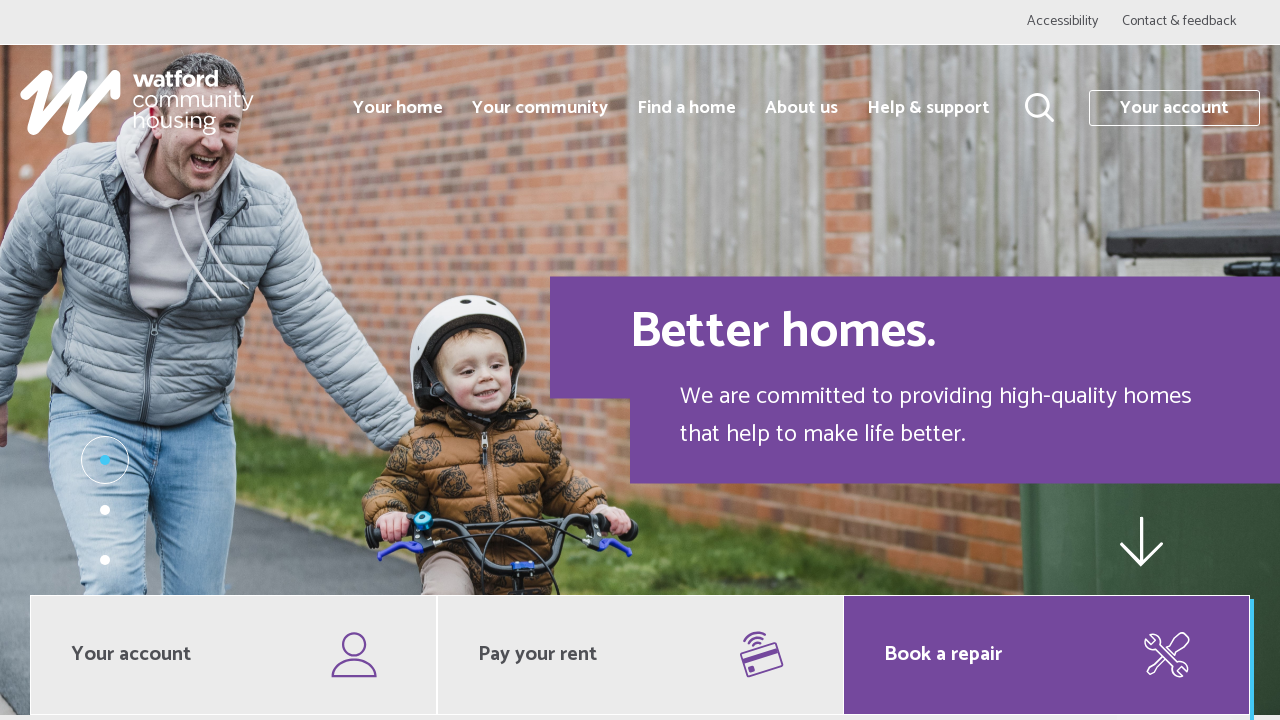